Tests radio button functionality by clicking on the Hockey radio button and verifying it becomes selected

Starting URL: https://practice.cydeo.com/radio_buttons

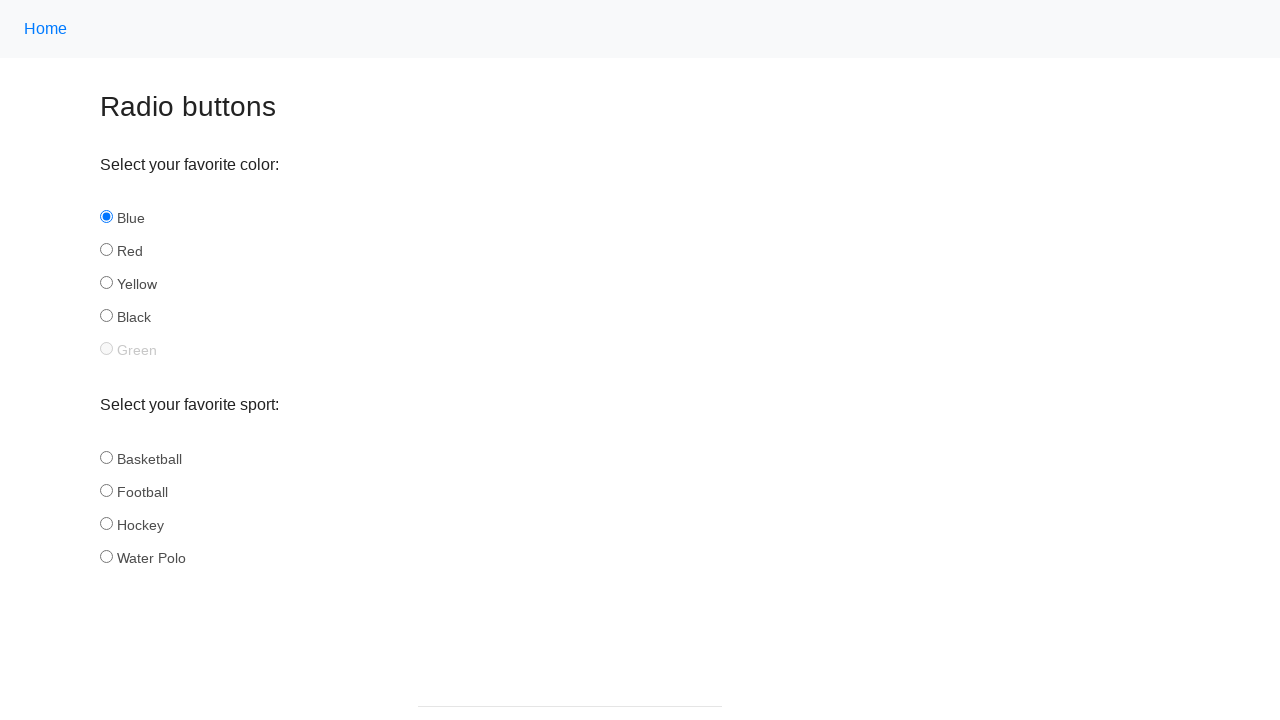

Clicked Hockey radio button at (106, 523) on input#hockey
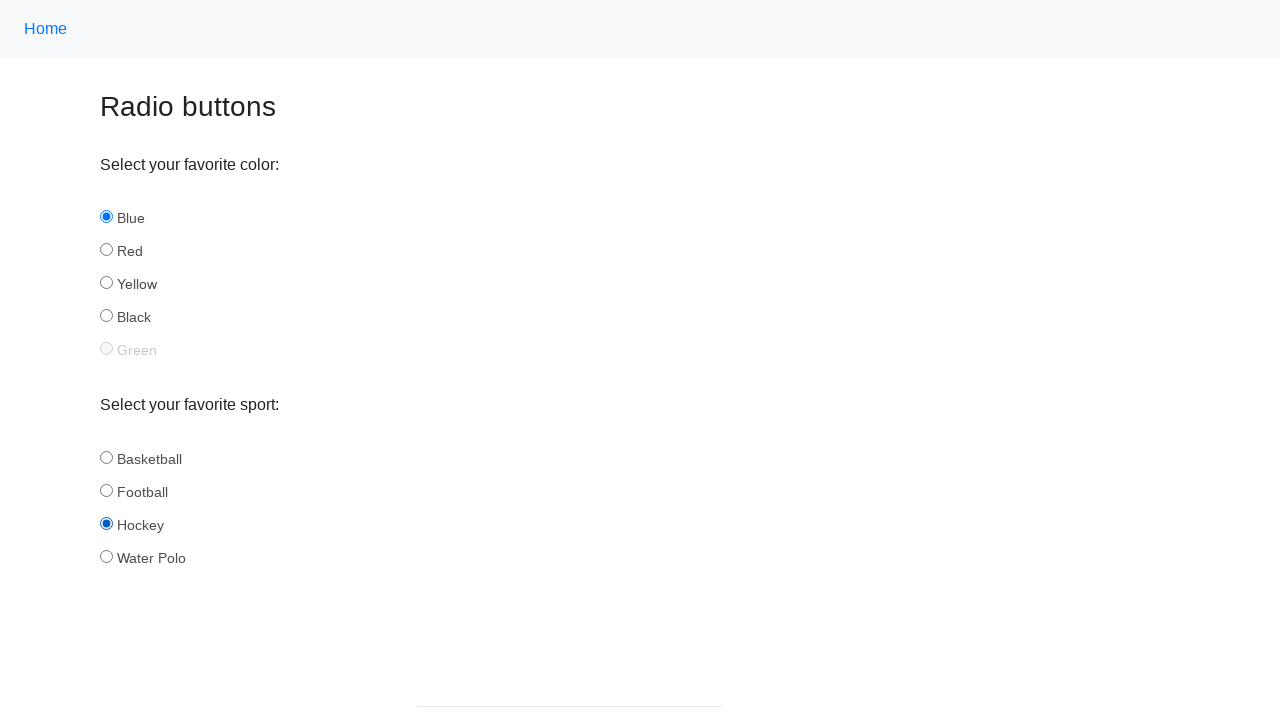

Verified Hockey radio button is checked
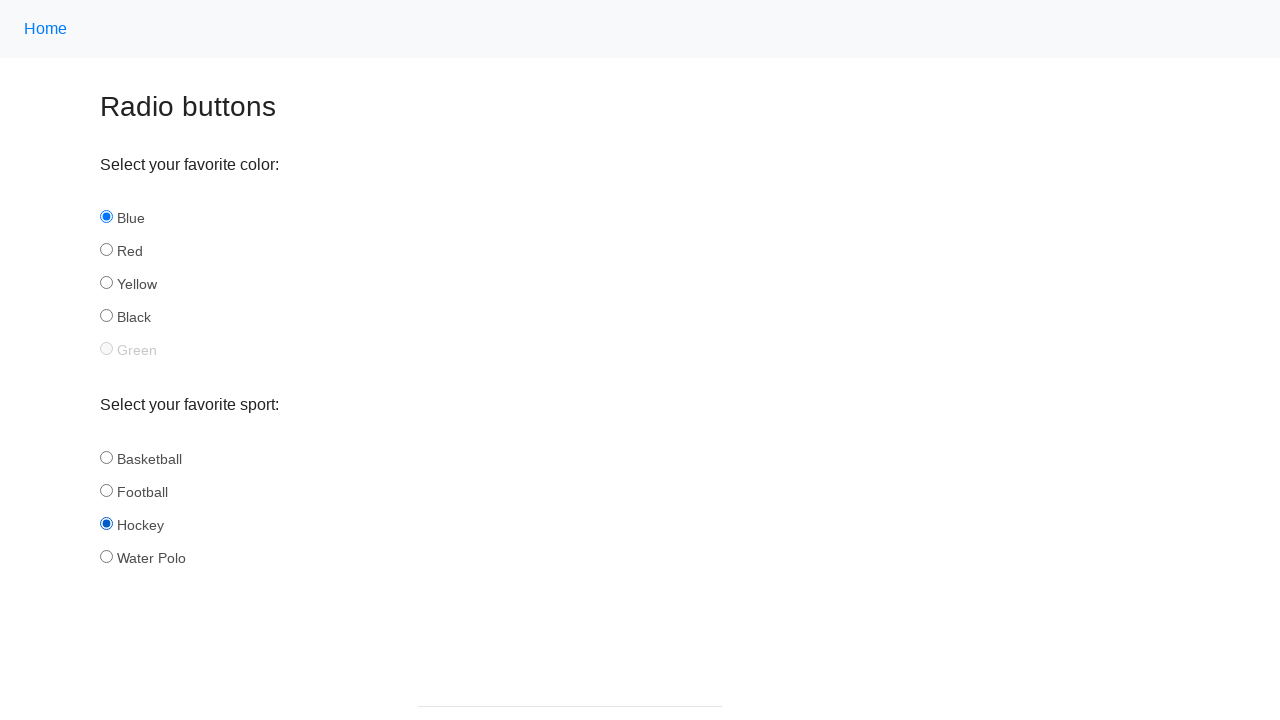

Clicked Hockey radio button using name and id selector at (106, 523) on input[name='sport'][id='hockey']
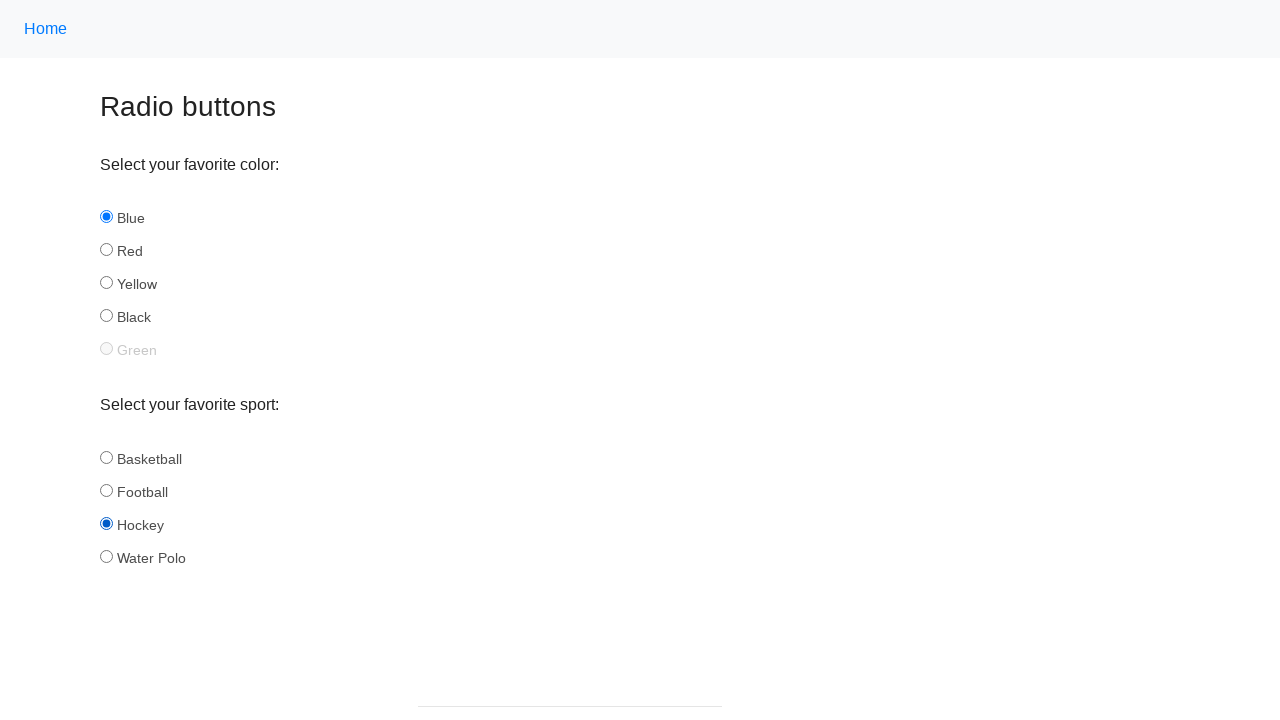

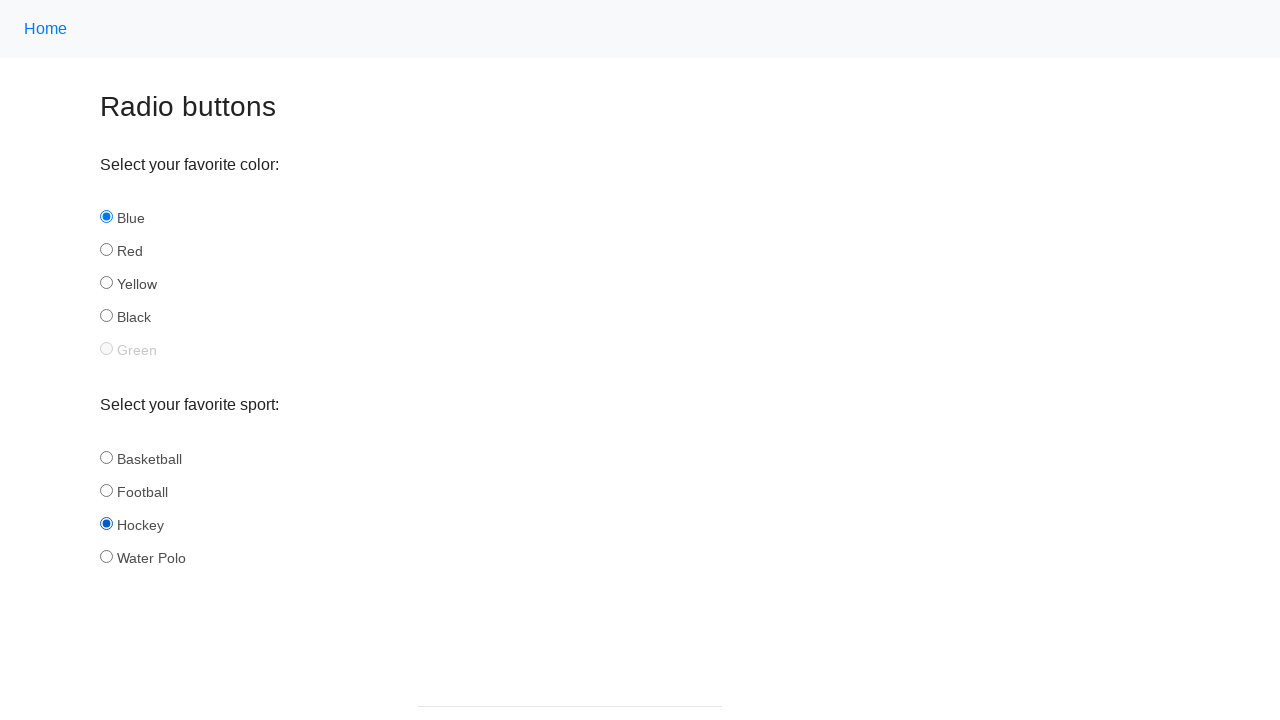